Tests dynamic loading functionality by clicking Start button and waiting for Hello World text to appear

Starting URL: http://the-internet.herokuapp.com/dynamic_loading/2

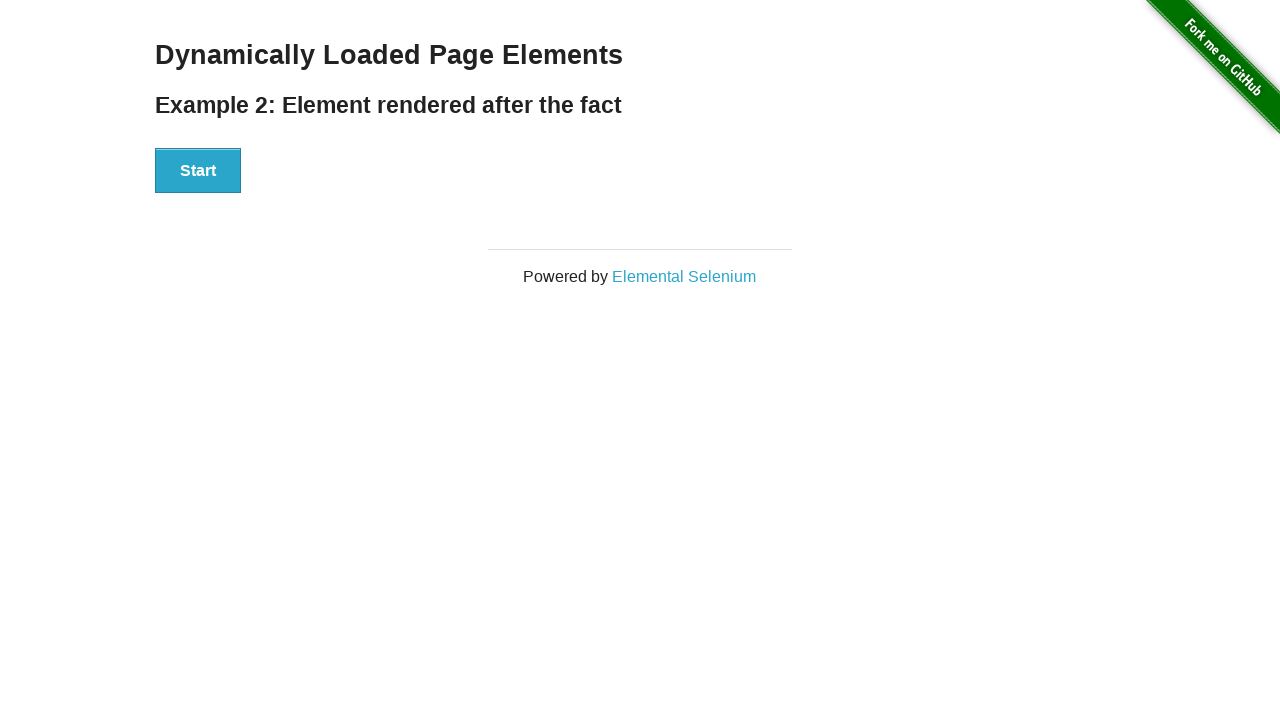

Clicked Start button to initiate dynamic loading at (198, 171) on button:has-text('Start')
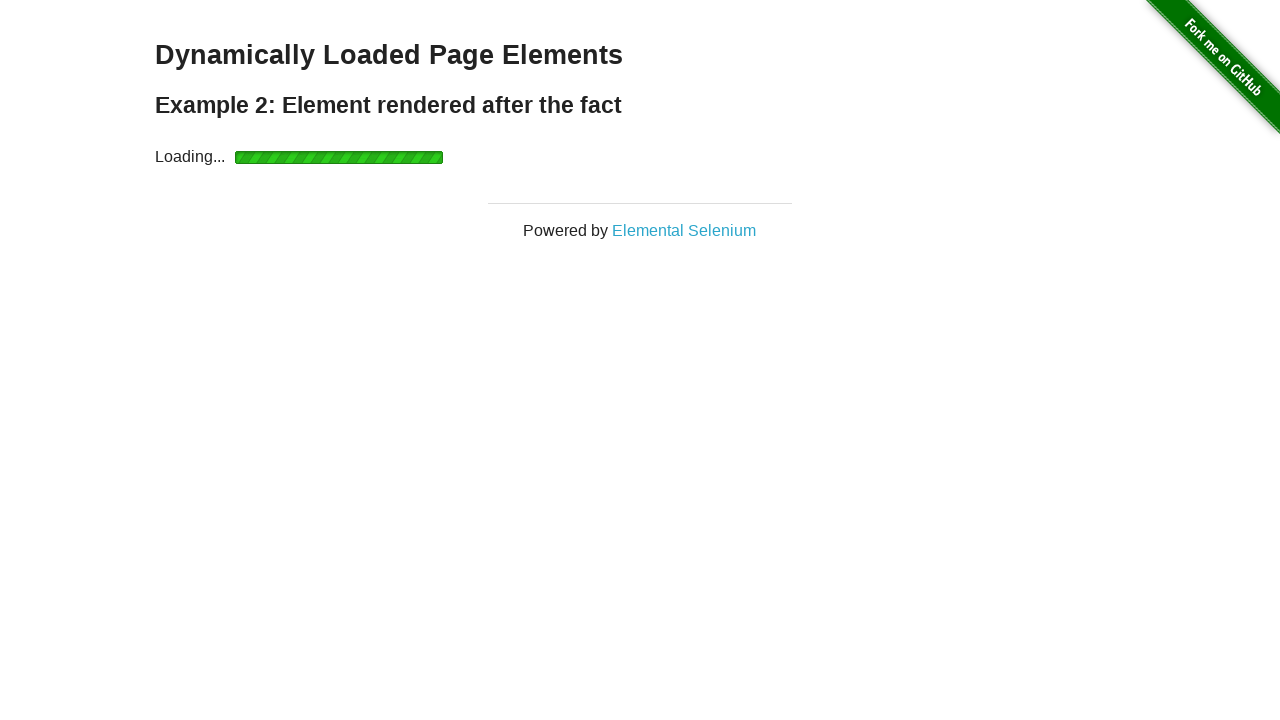

Waited for and confirmed 'Hello World!' text appeared
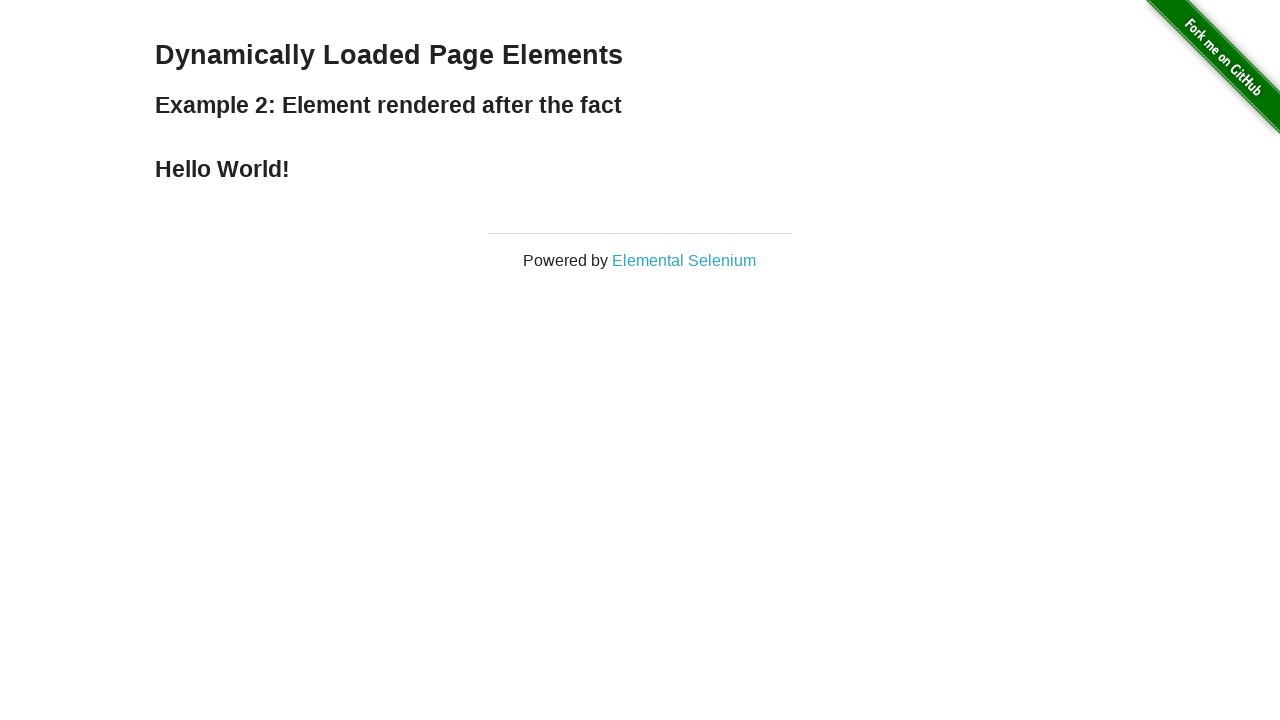

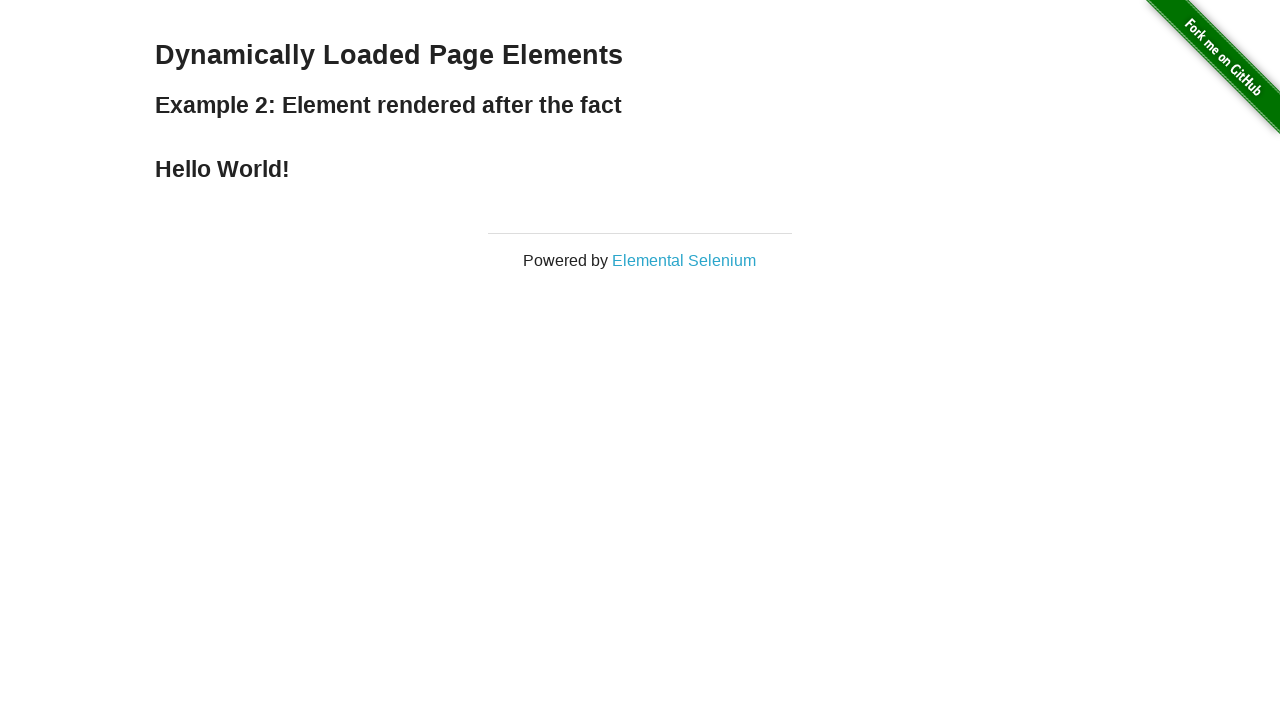